Tests the language switcher functionality by clicking the language dropdown and switching to English version of the site

Starting URL: https://learn.javascript.ru/

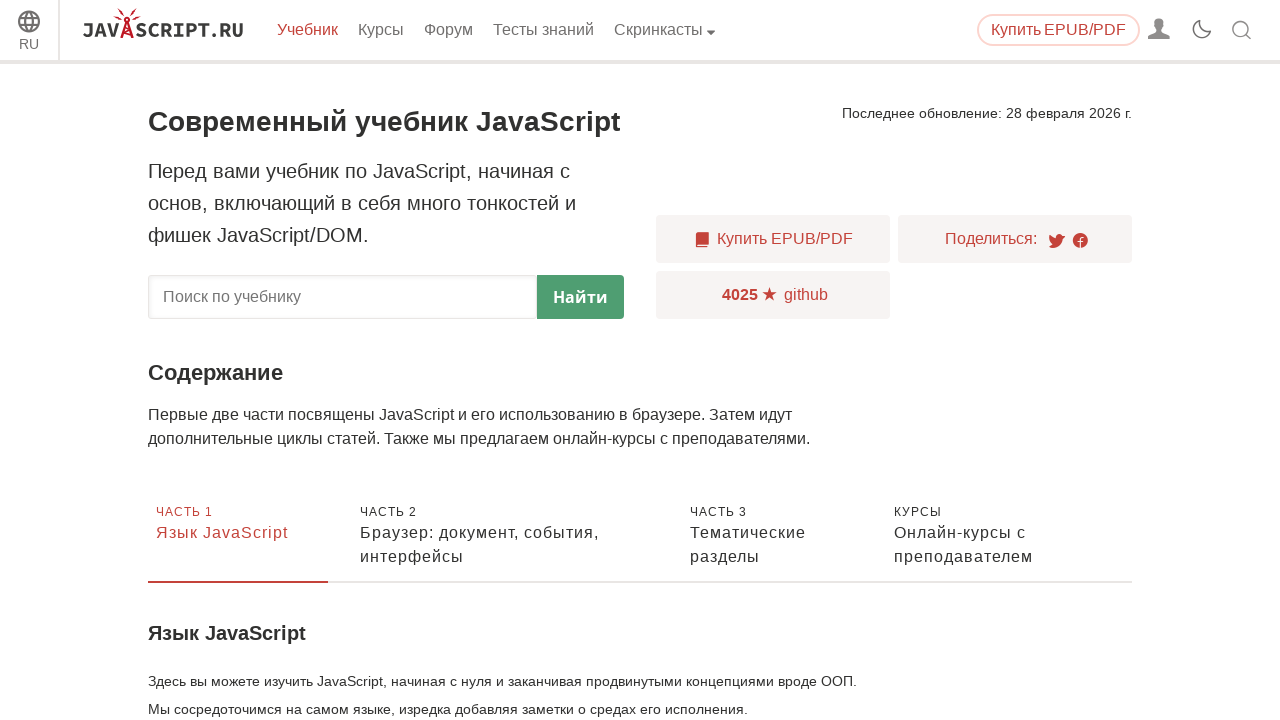

Clicked language switcher dropdown button at (29, 33) on div.sitetoolbar__lang-switcher > button.sitetoolbar__dropdown-button
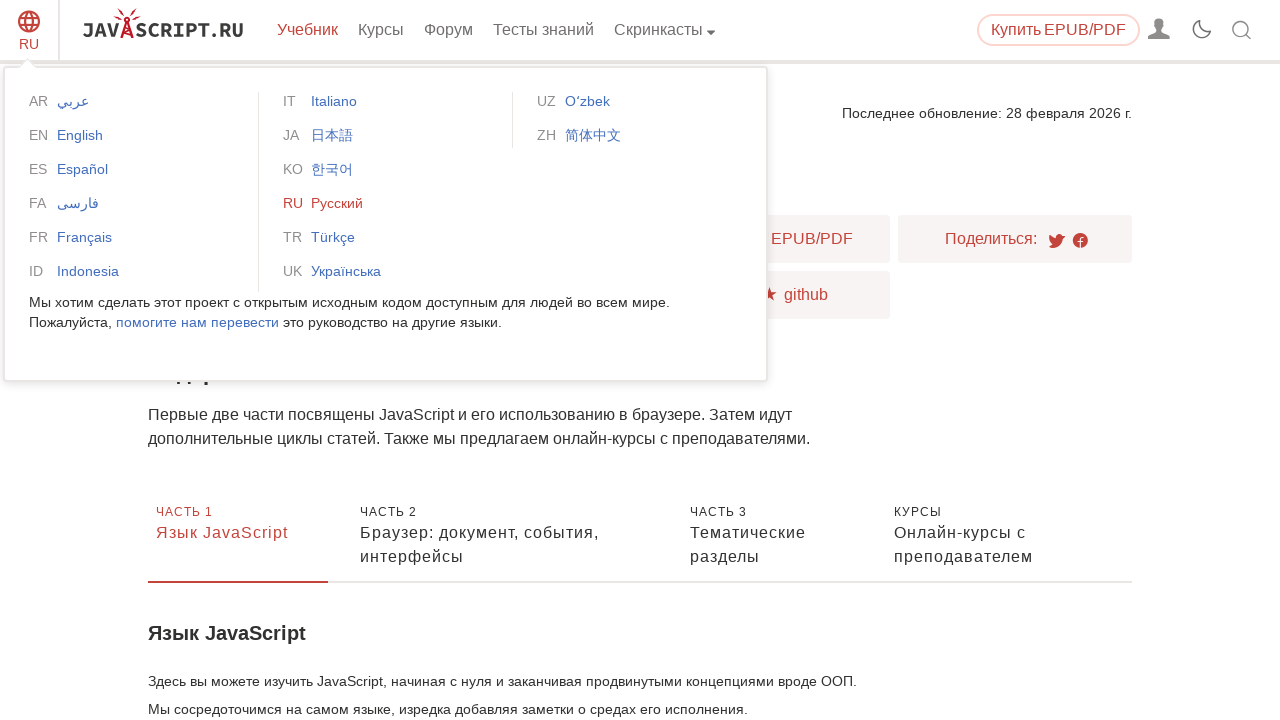

Waited 1 second for dropdown to appear
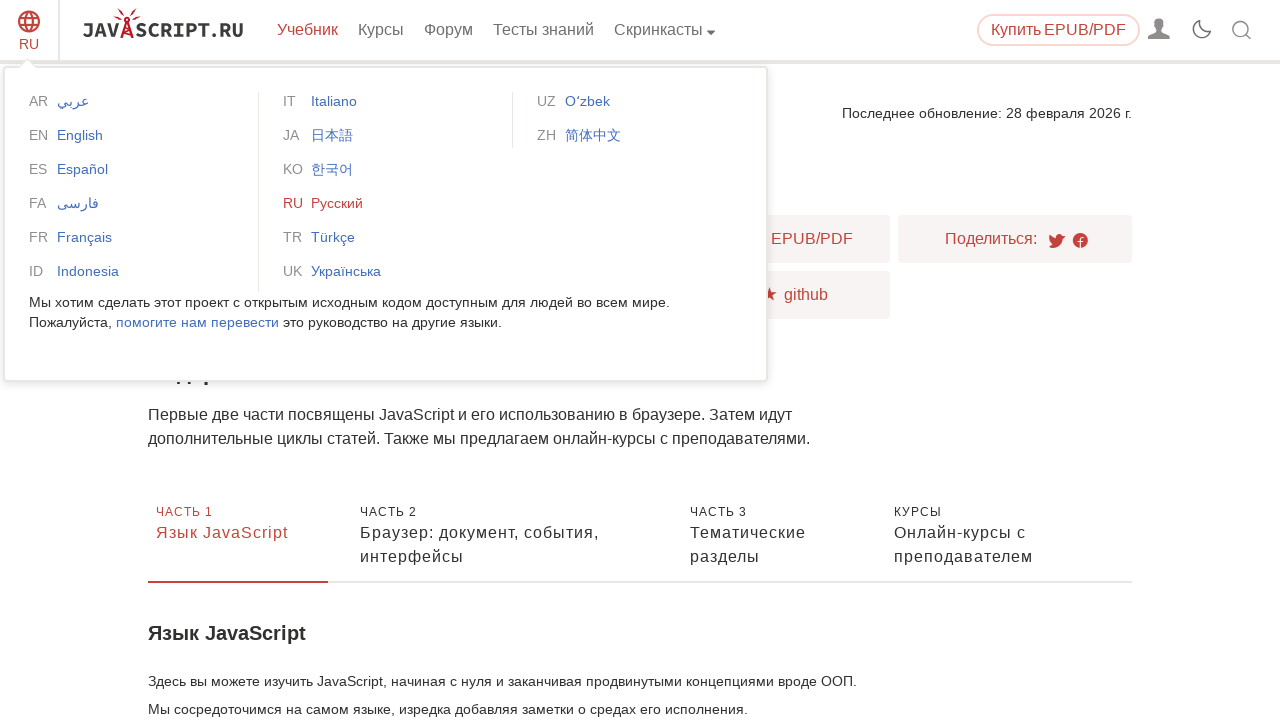

Clicked English language option from dropdown at (132, 135) on div.sitetoolbar__lang-switcher ul li:nth-child(2) a
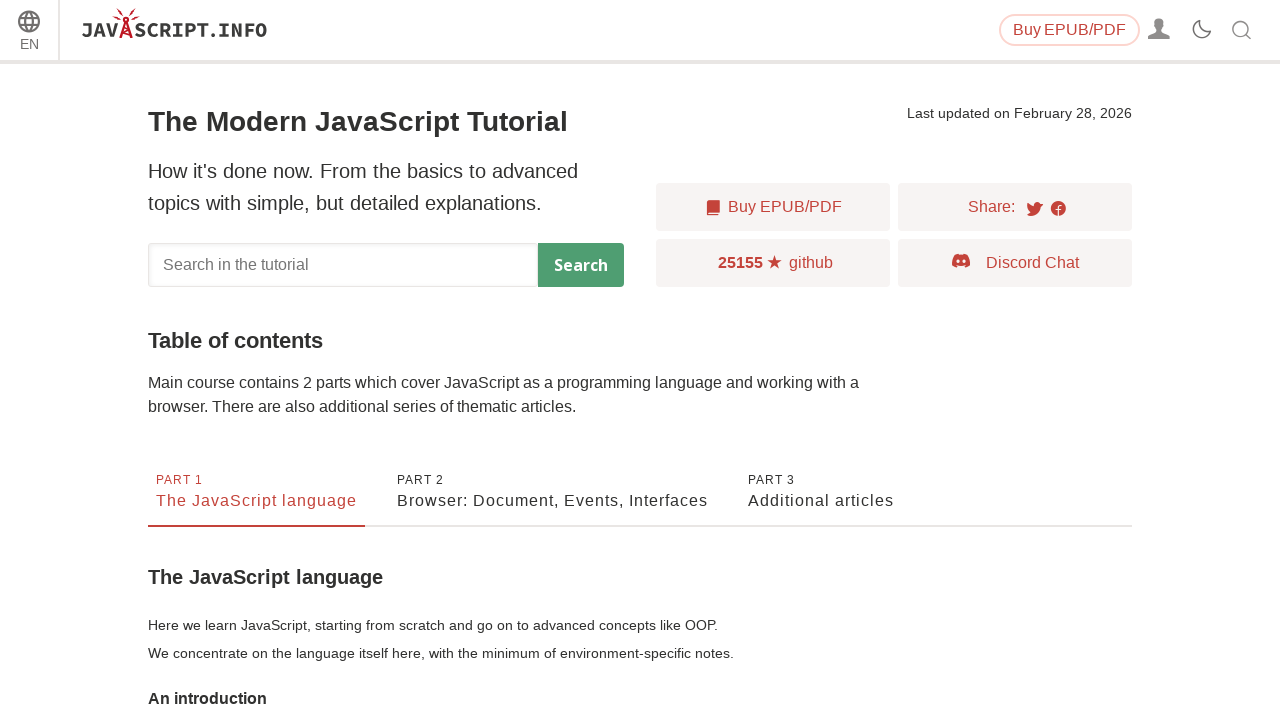

English version page loaded and banner title element appeared
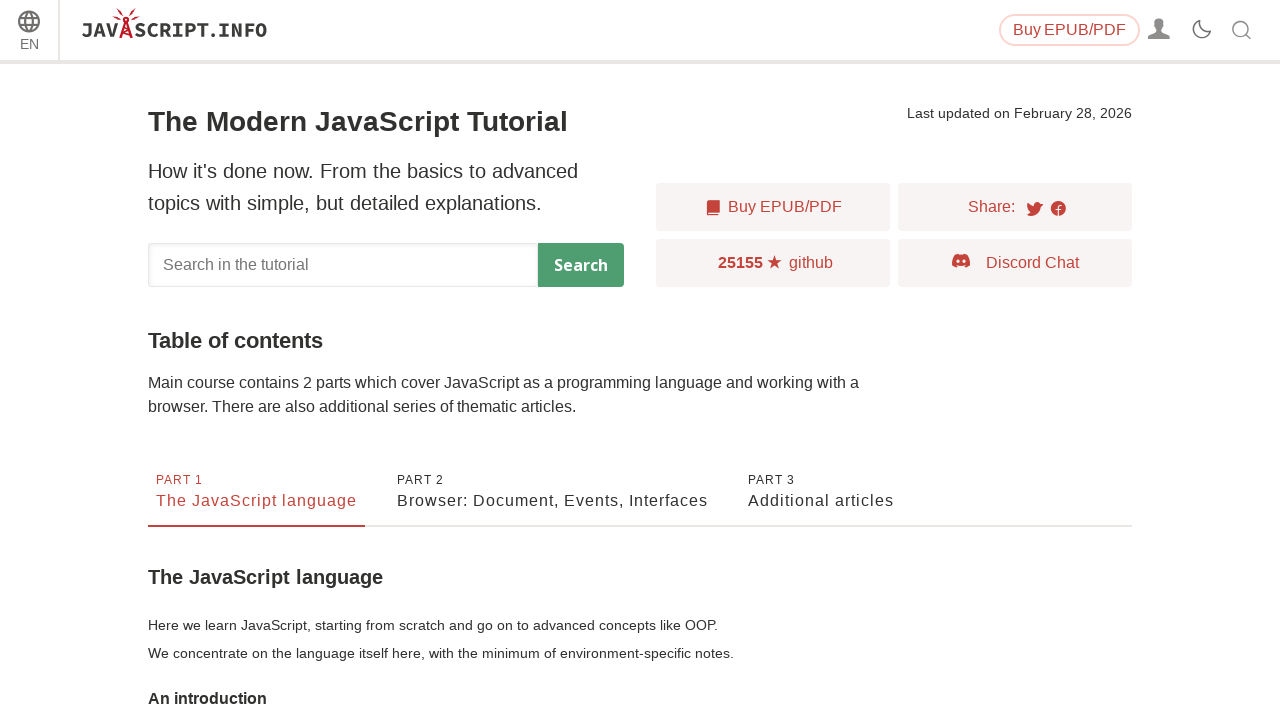

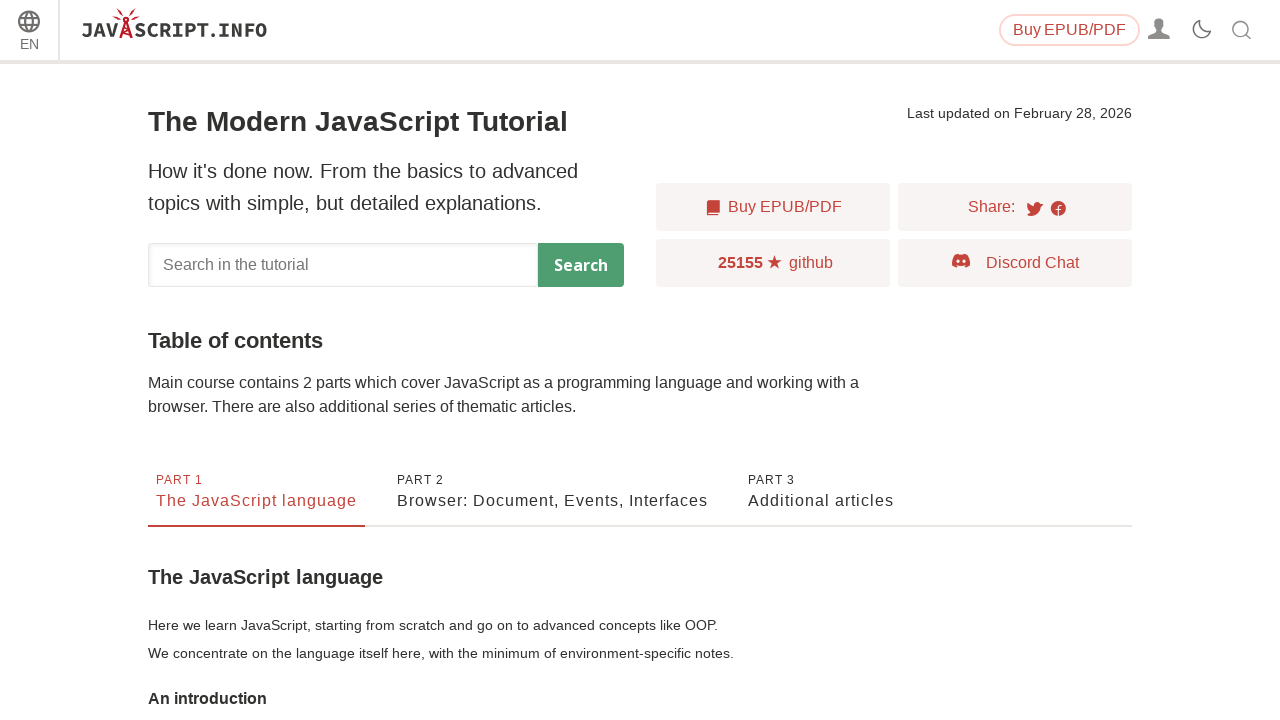